Navigates to the GitHub Playwright repository and clicks on the Issues tab to open the Issues page

Starting URL: https://github.com/microsoft/playwright

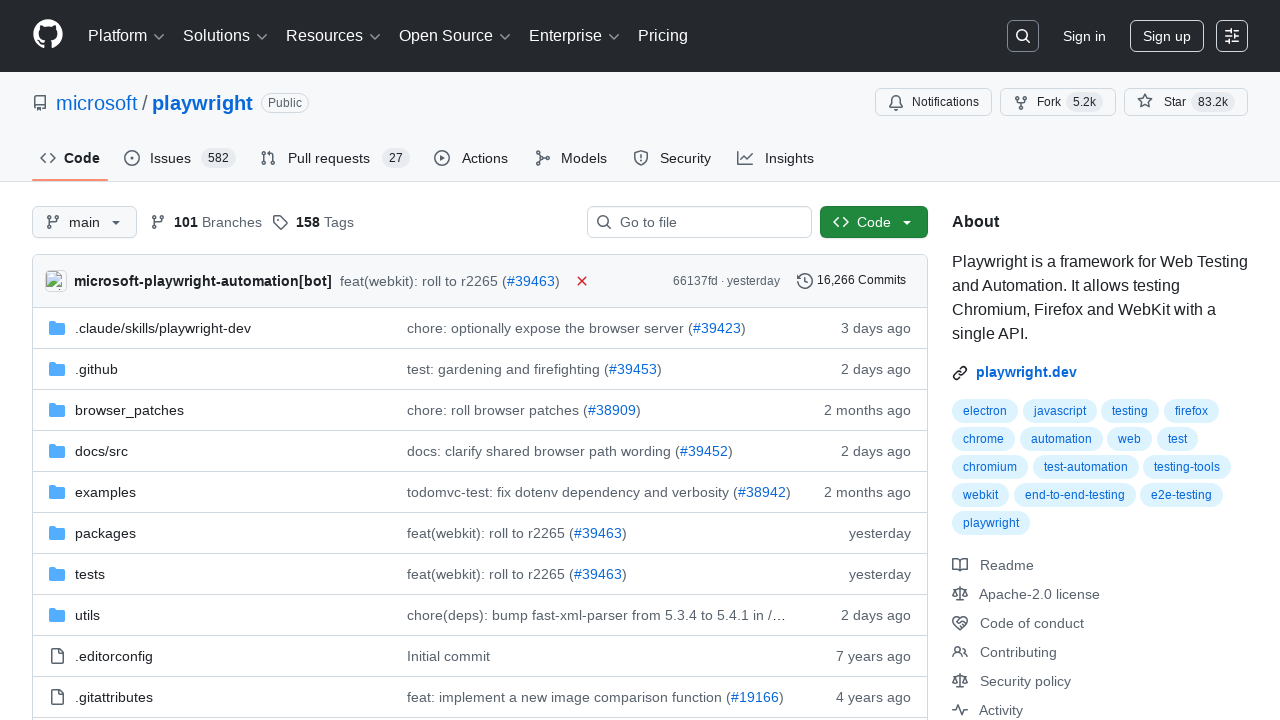

Waited for Issues tab to be visible in repository navigation
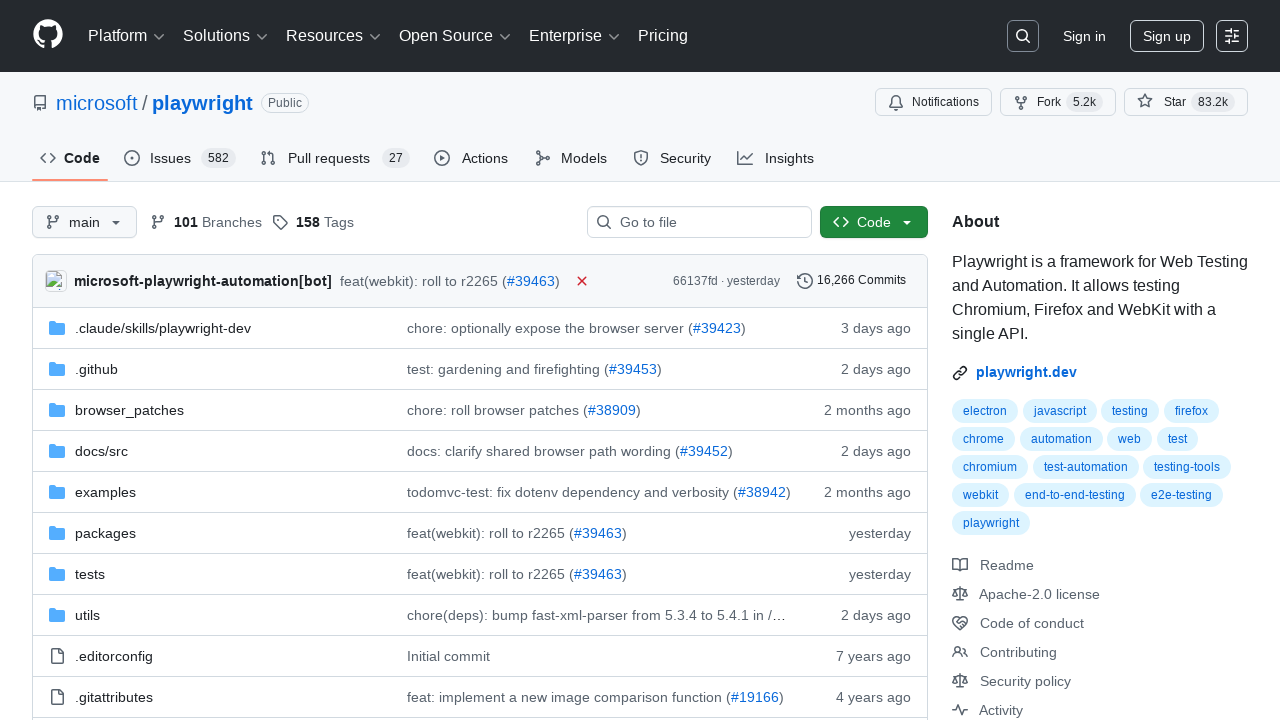

Clicked on Issues tab to navigate to Issues page at (180, 158) on #issues-tab
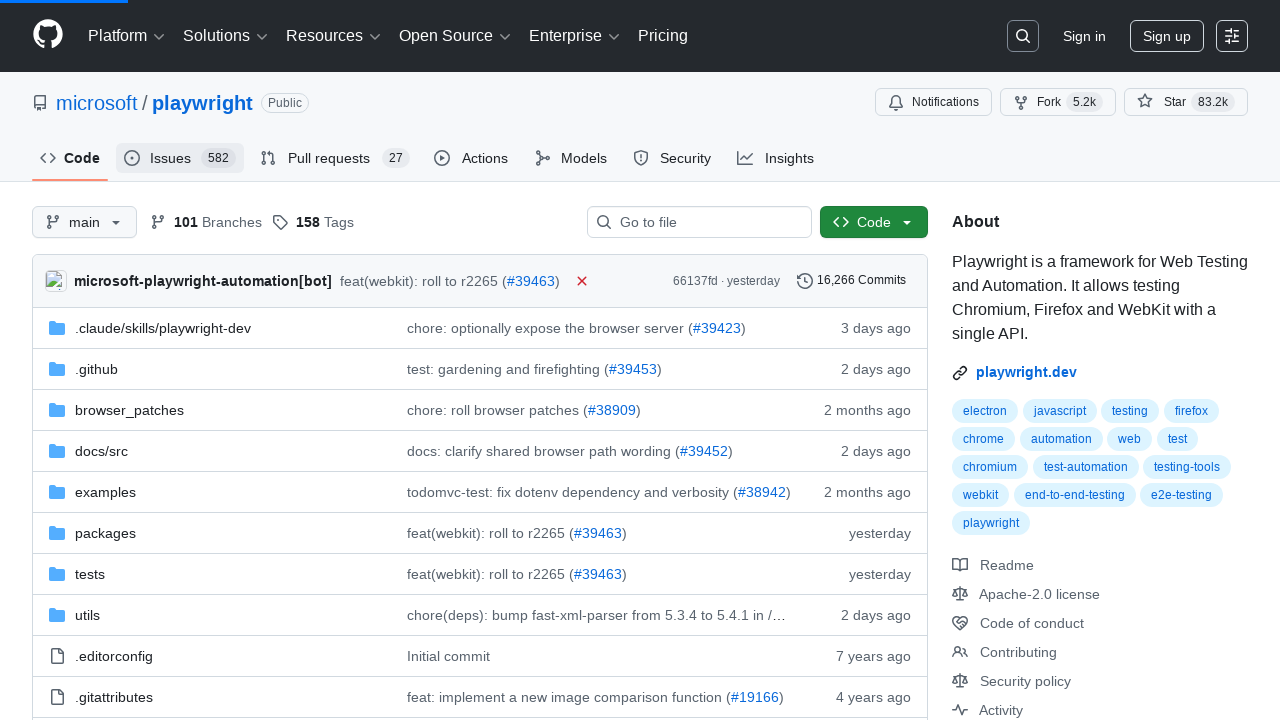

Issues page loaded successfully
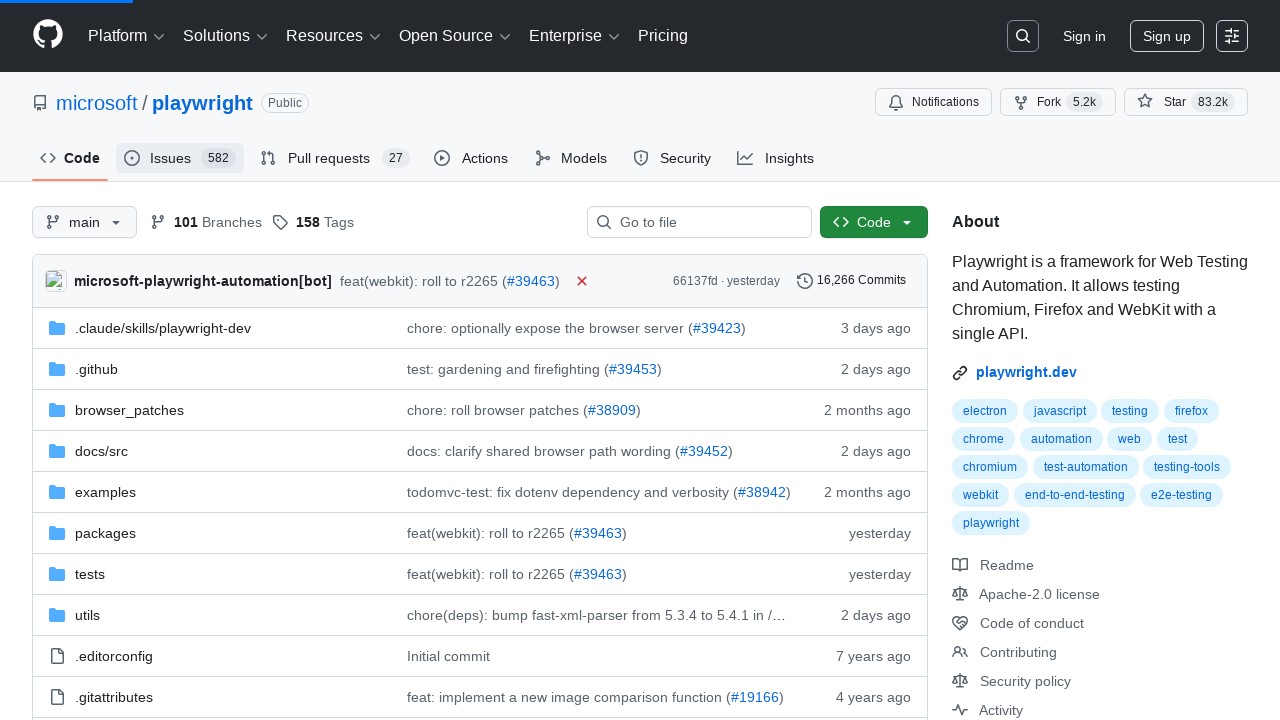

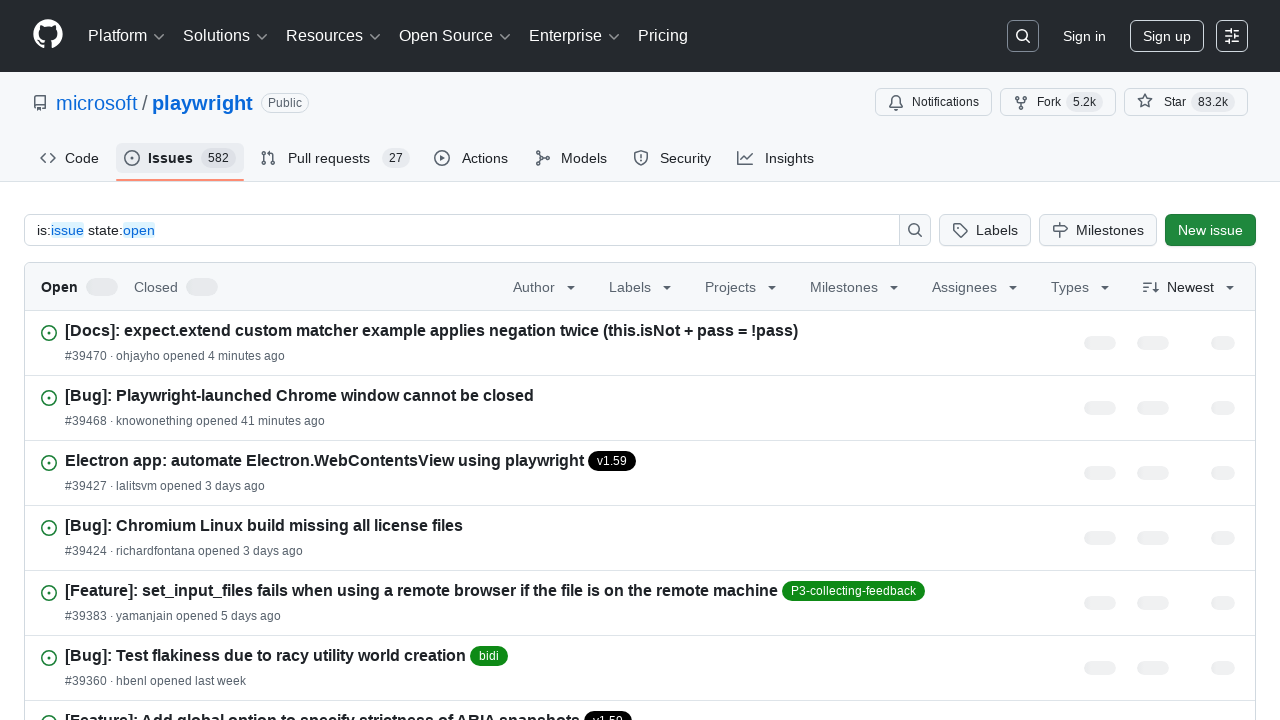